Tests sorting the Due column in descending order by clicking the column header twice and verifying the values are sorted in reverse order.

Starting URL: http://the-internet.herokuapp.com/tables

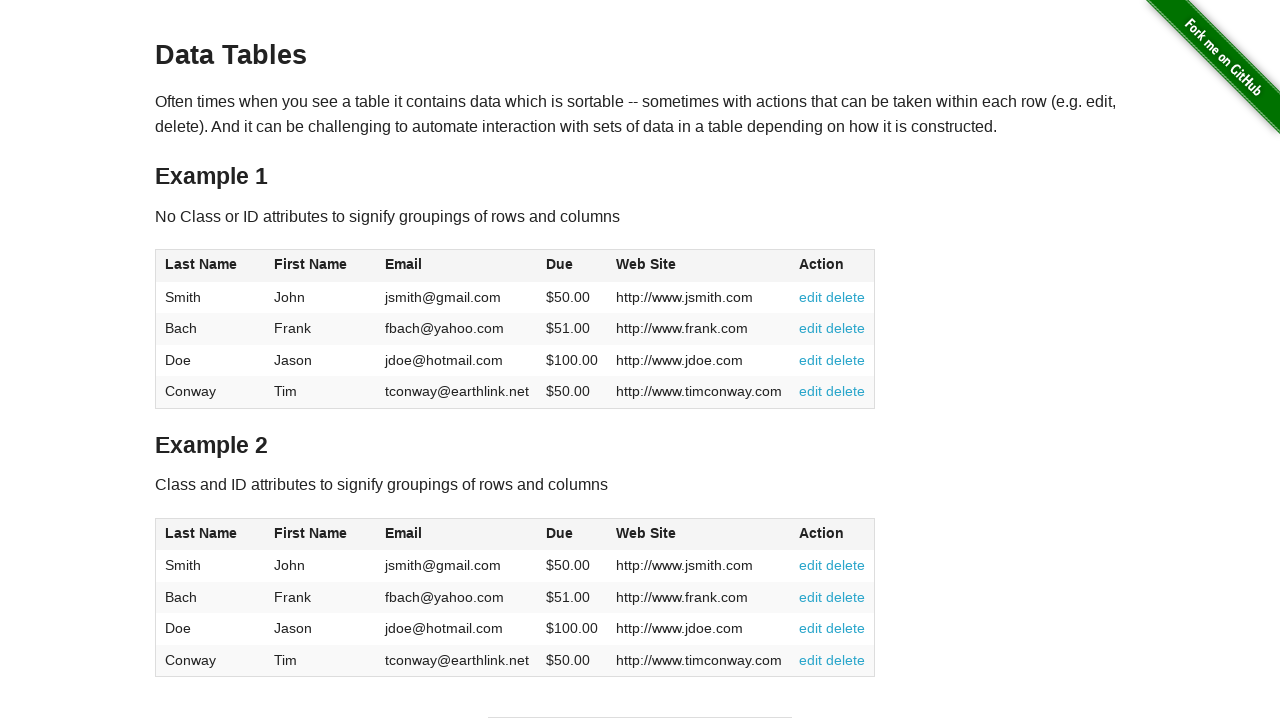

Clicked Due column header (4th column) first time for ascending sort at (572, 266) on #table1 thead tr th:nth-child(4)
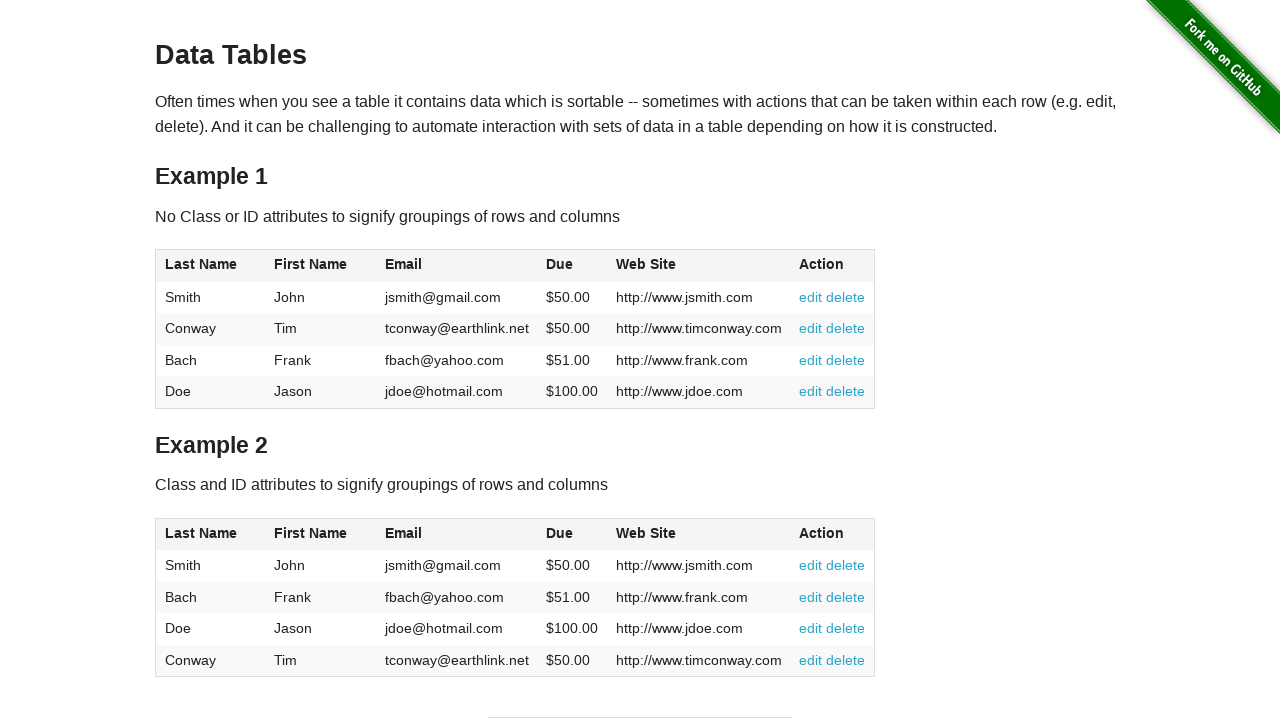

Clicked Due column header second time for descending sort at (572, 266) on #table1 thead tr th:nth-child(4)
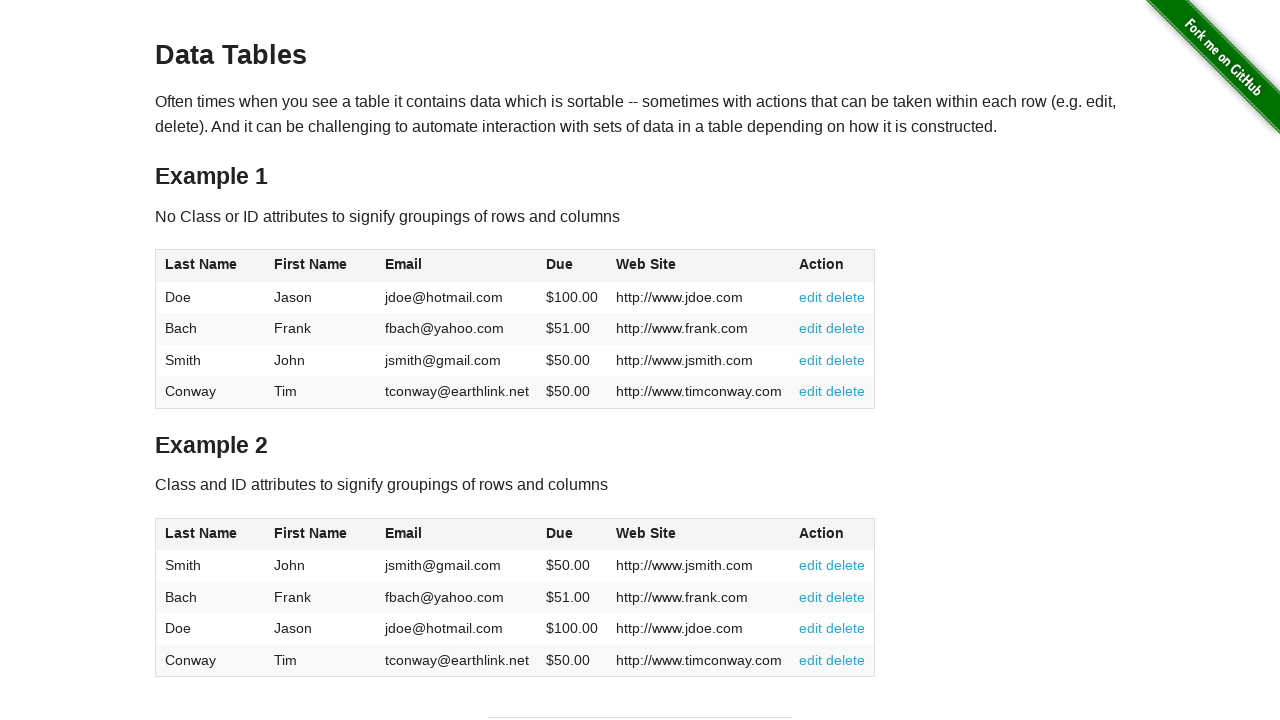

Waited for table to be sorted by Due column
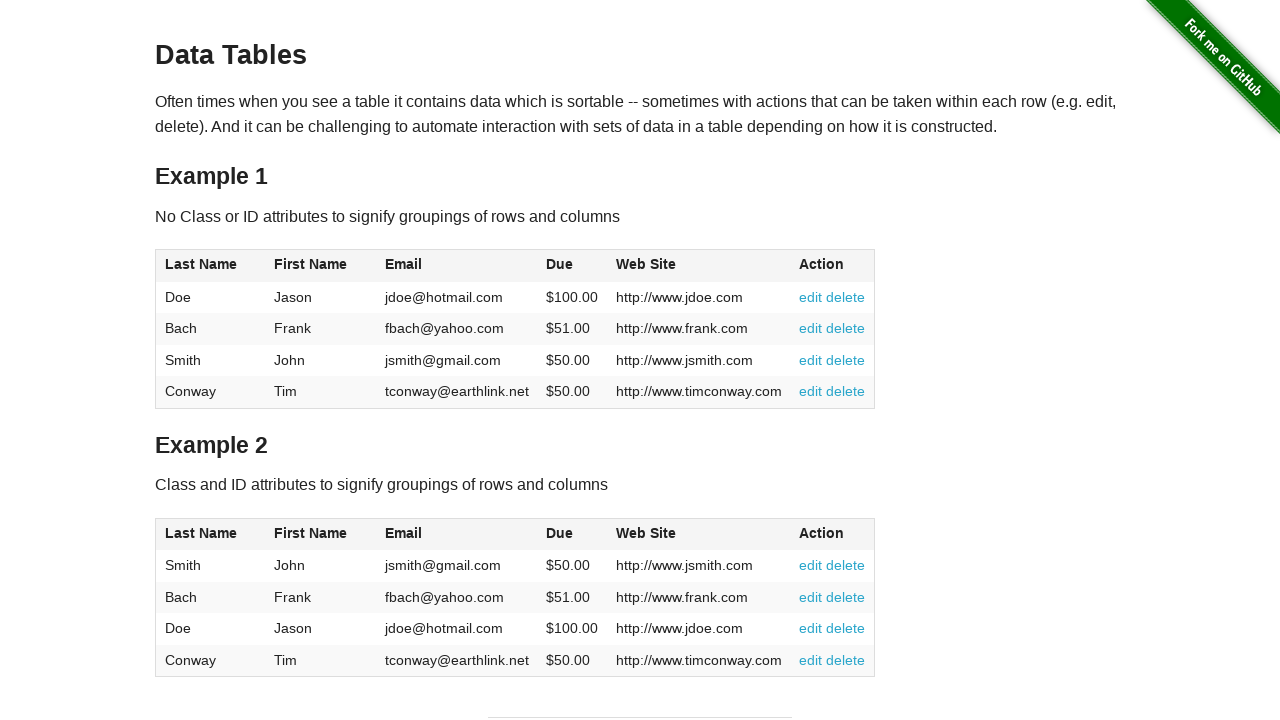

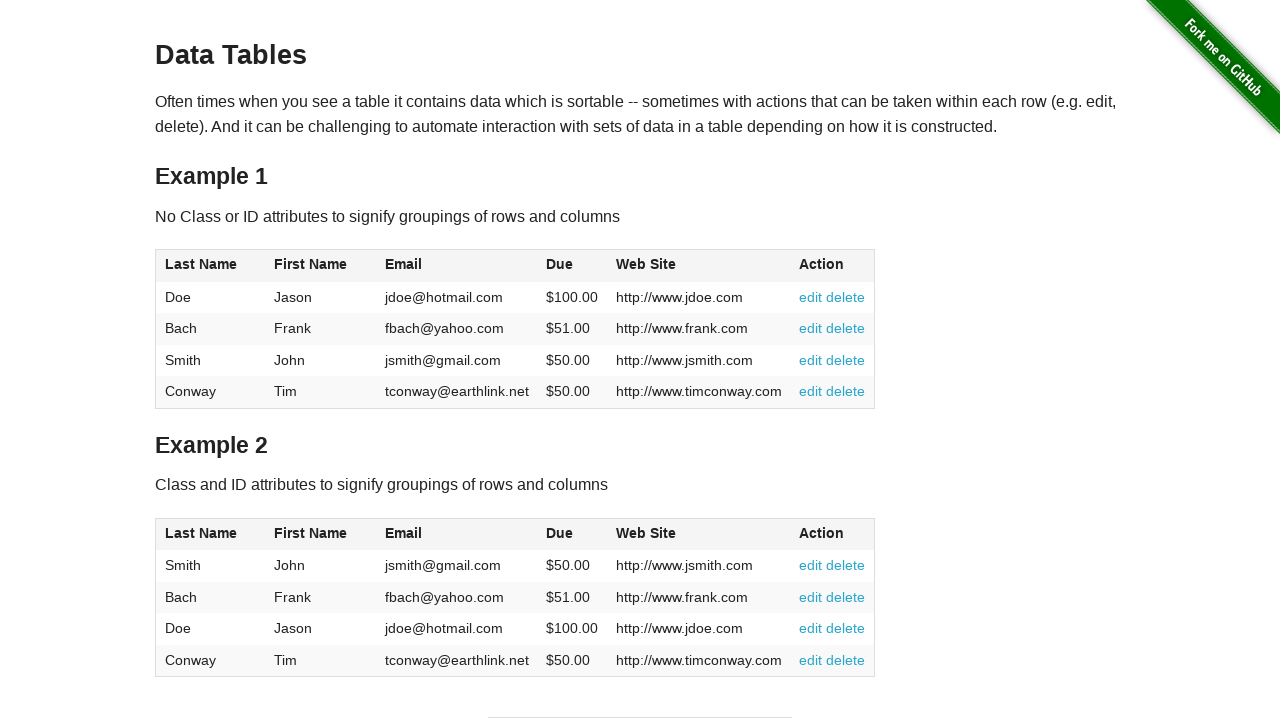